Navigates to OrangeHRM trial page and verifies the country dropdown contains the expected number of options

Starting URL: https://www.orangehrm.com/orangehrm-30-day-trial/

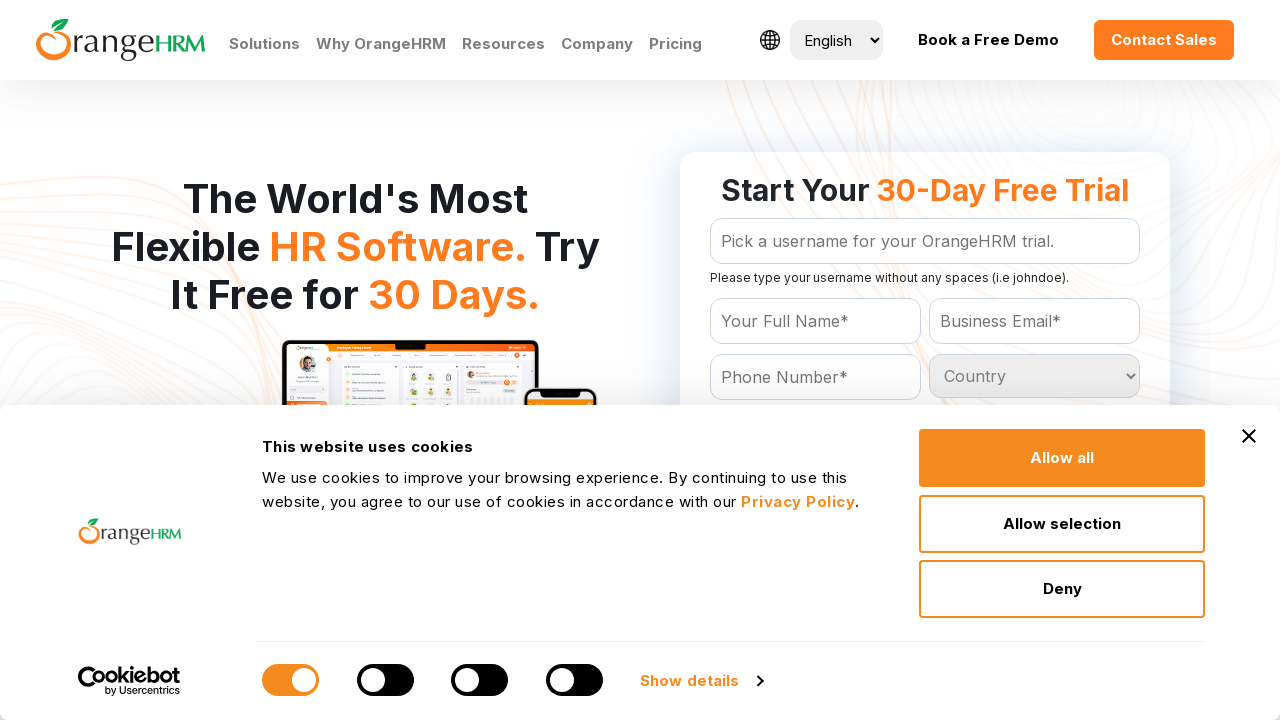

Navigated to OrangeHRM 30-day trial page
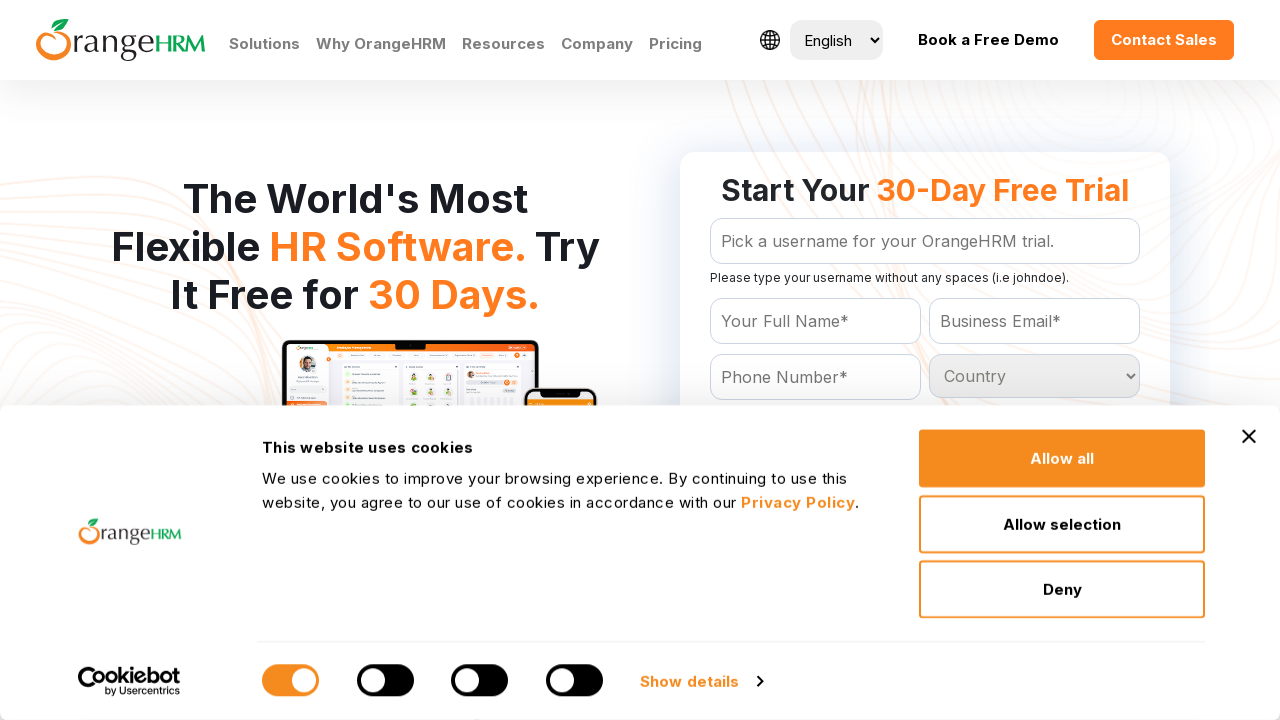

Country dropdown element is present and loaded
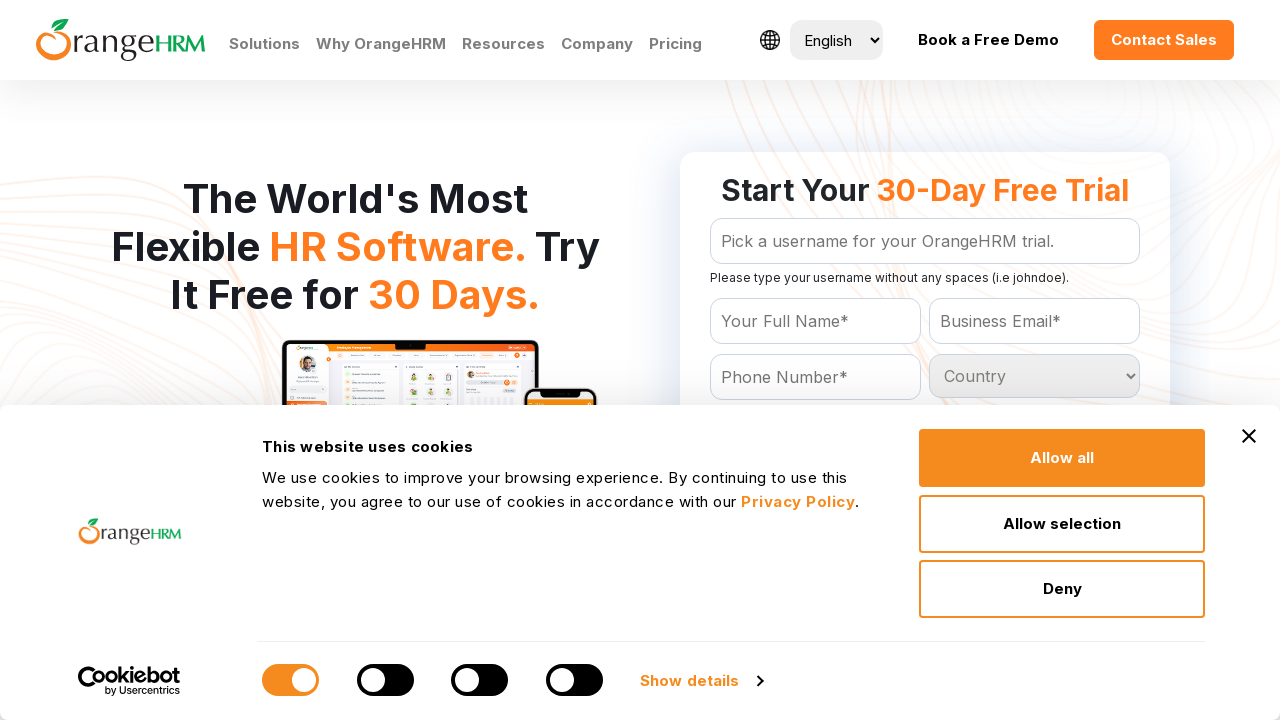

Retrieved all options from country dropdown
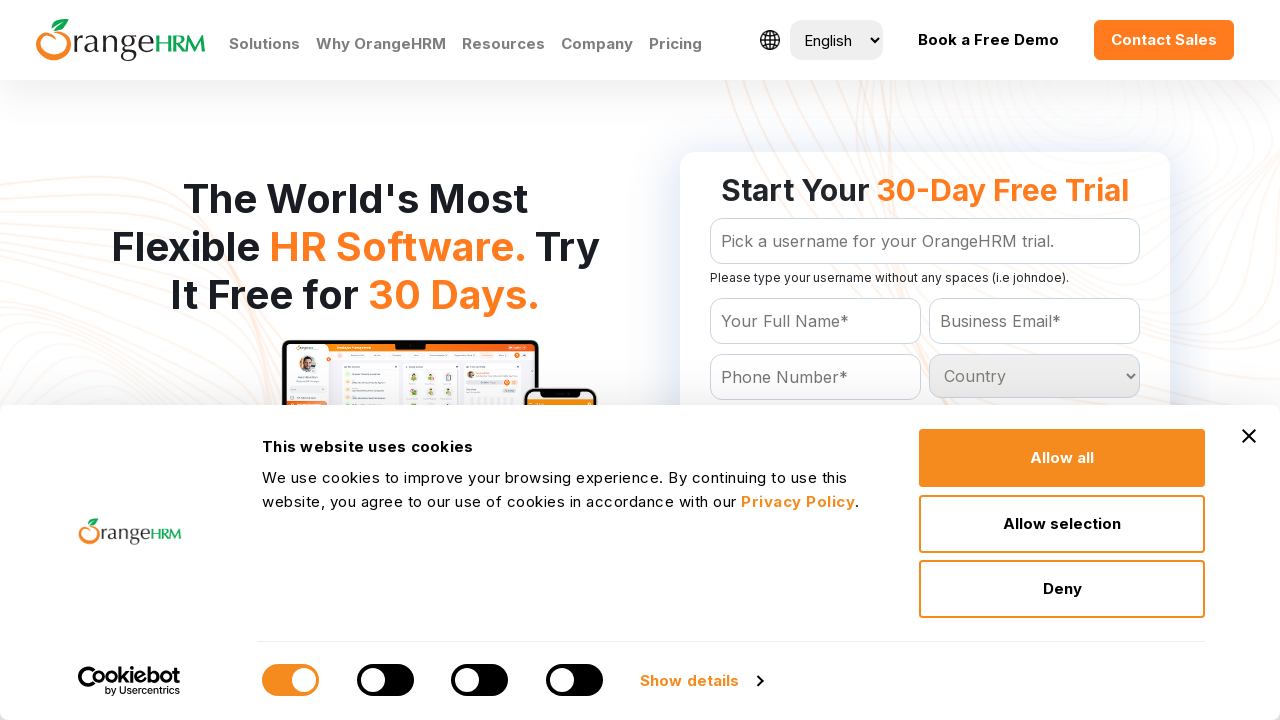

Country dropdown contains 233 total options
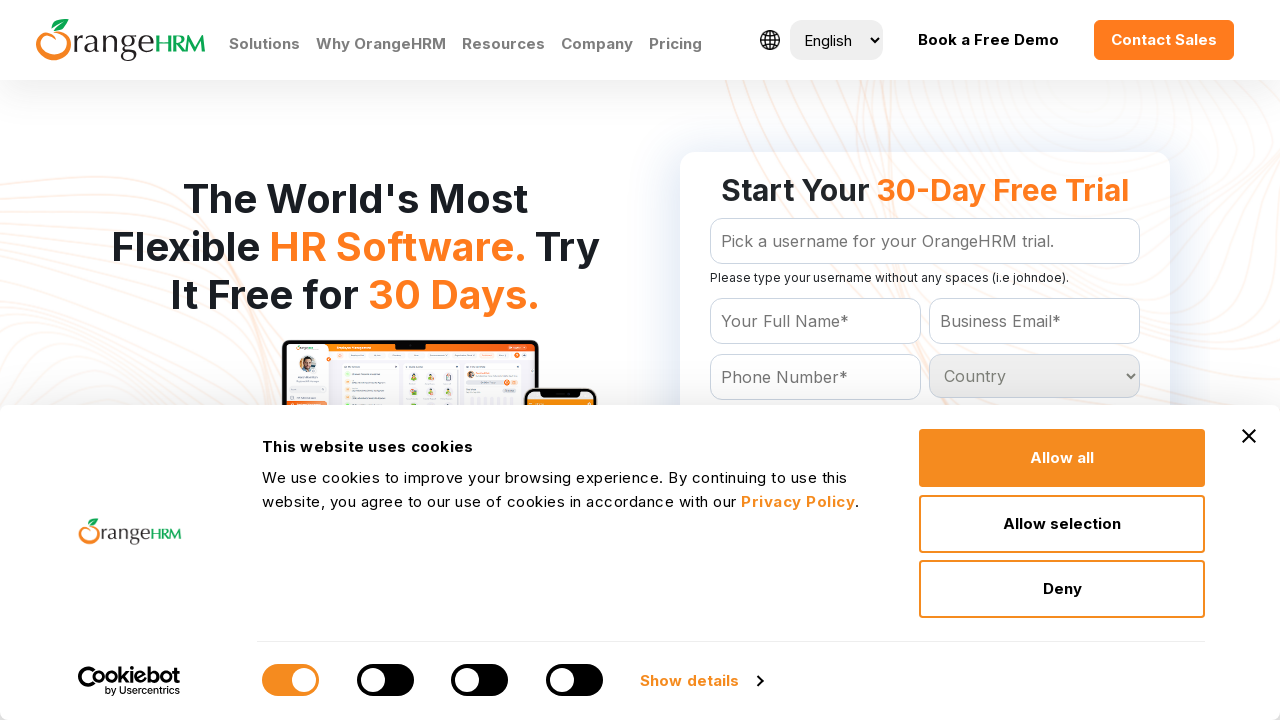

Verified correct country count: 232 countries (excluding default empty option)
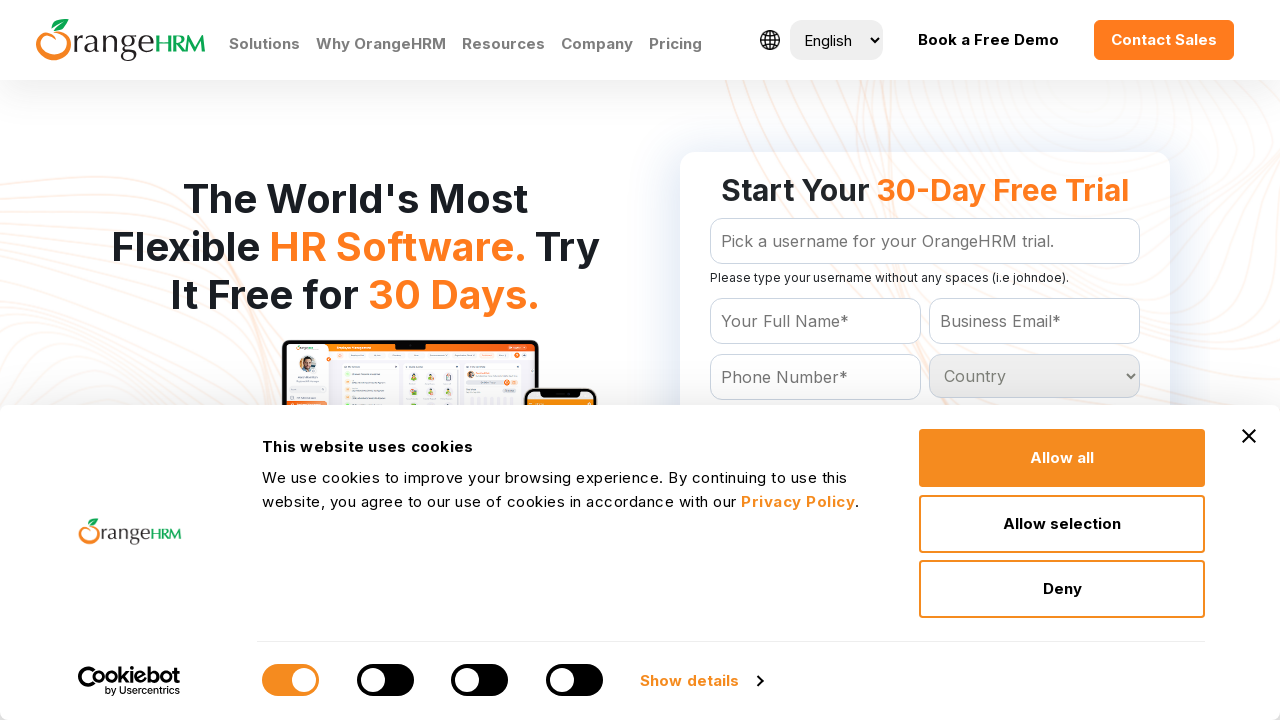

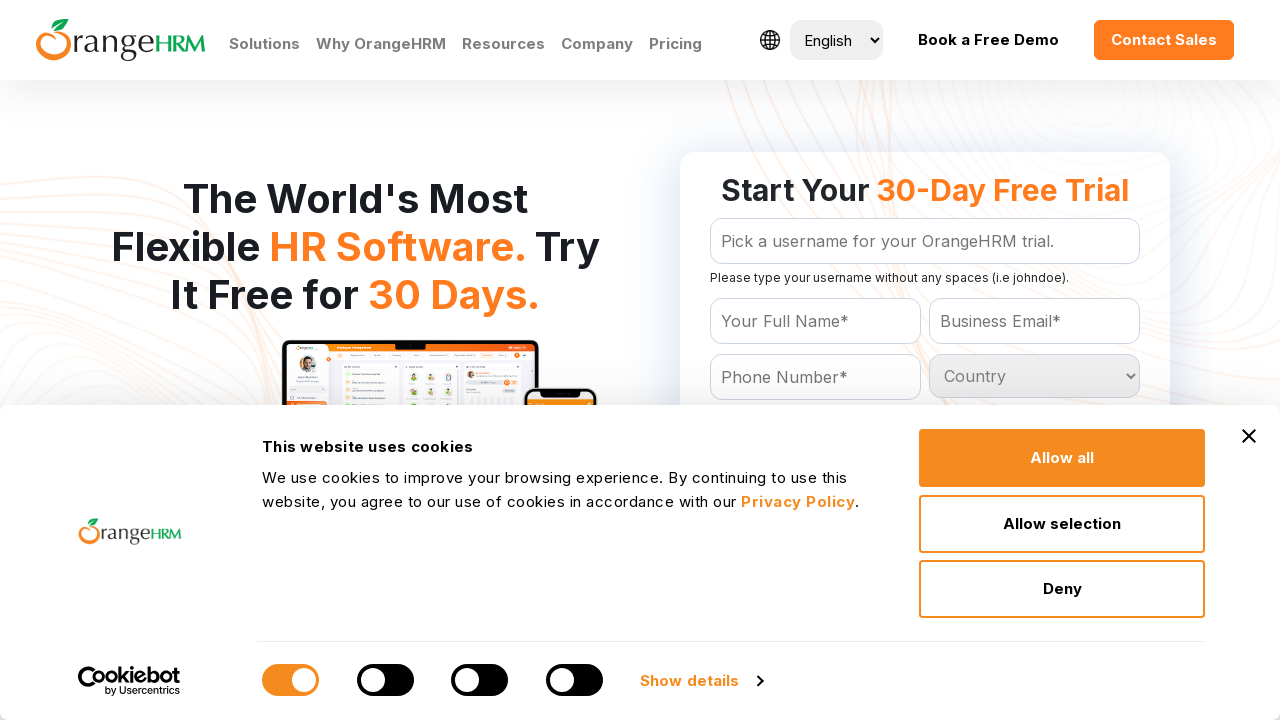